Tests a dynamic pricing page by waiting for a specific price, booking when the price reaches $100, then solving a math problem and submitting the answer

Starting URL: http://suninjuly.github.io/explicit_wait2.html

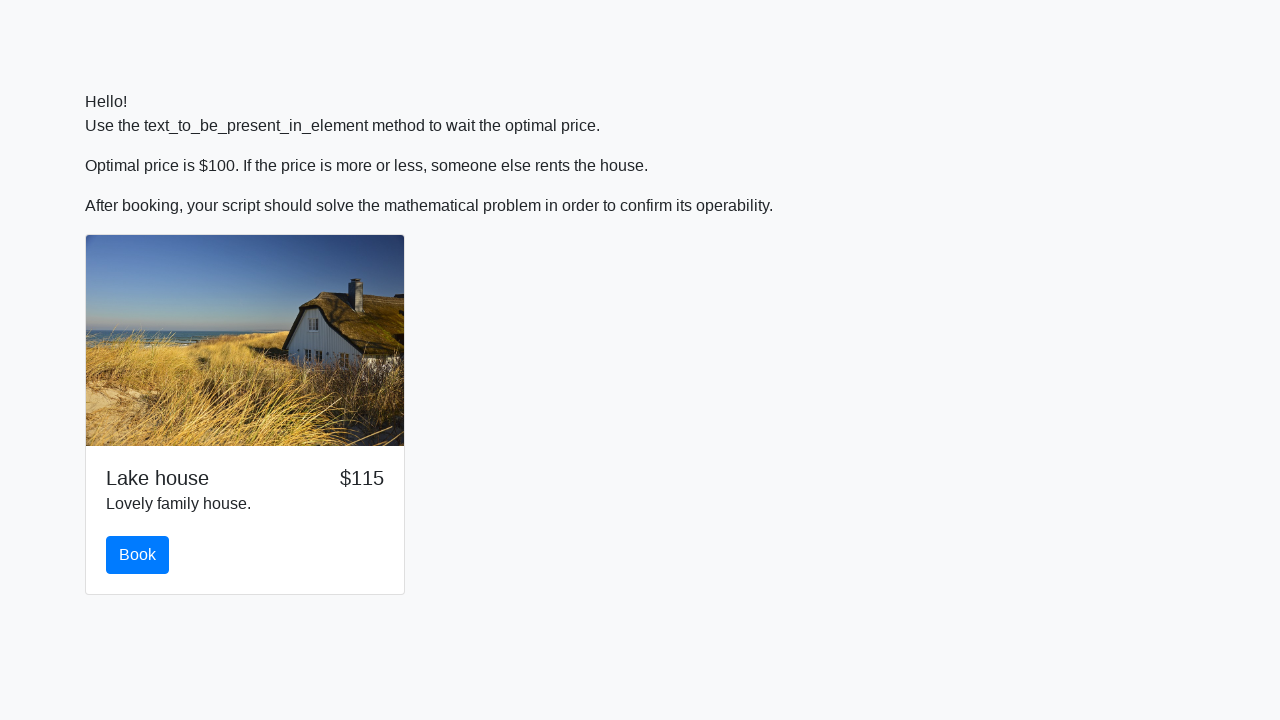

Waited for price to reach $100
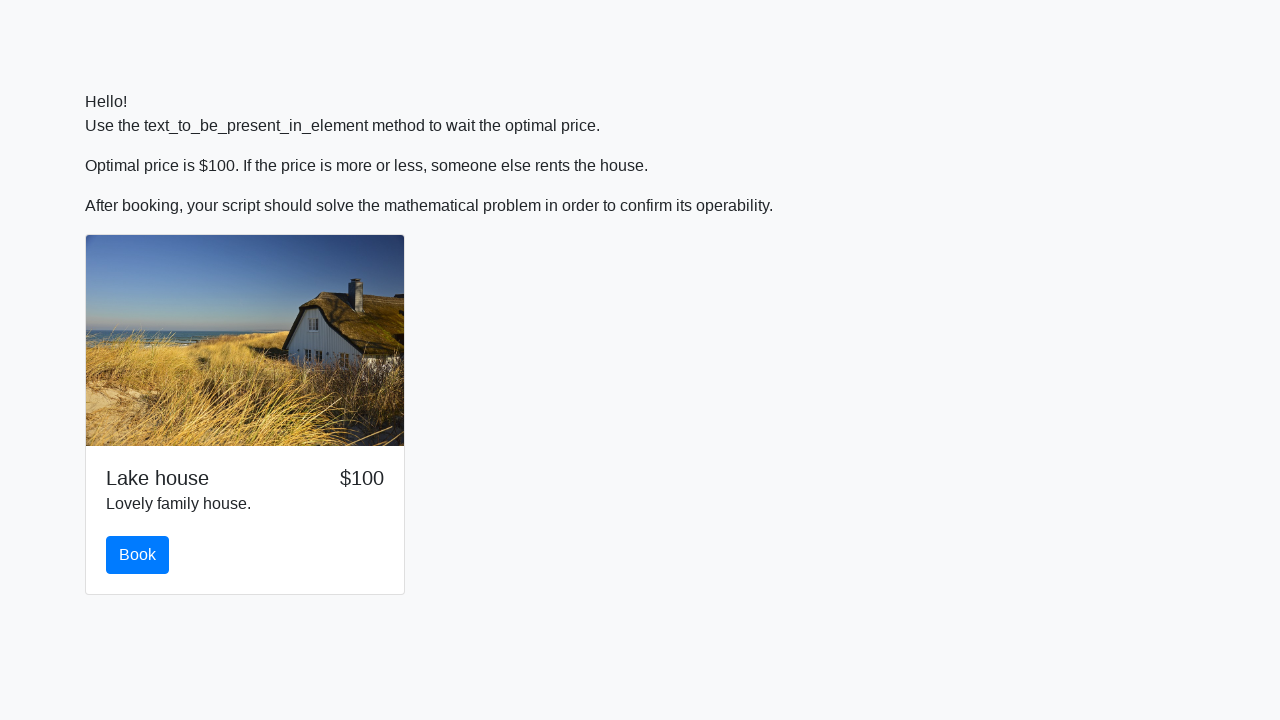

Clicked book button at (138, 555) on #book
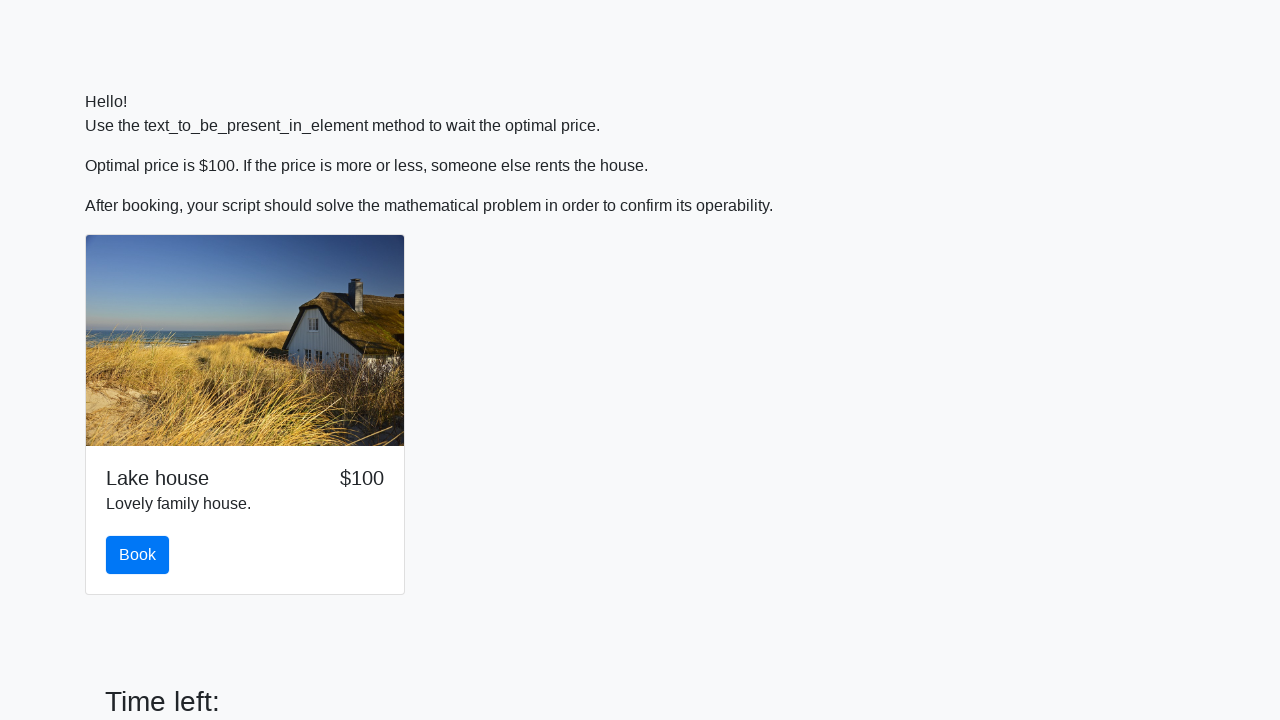

Solve button became visible
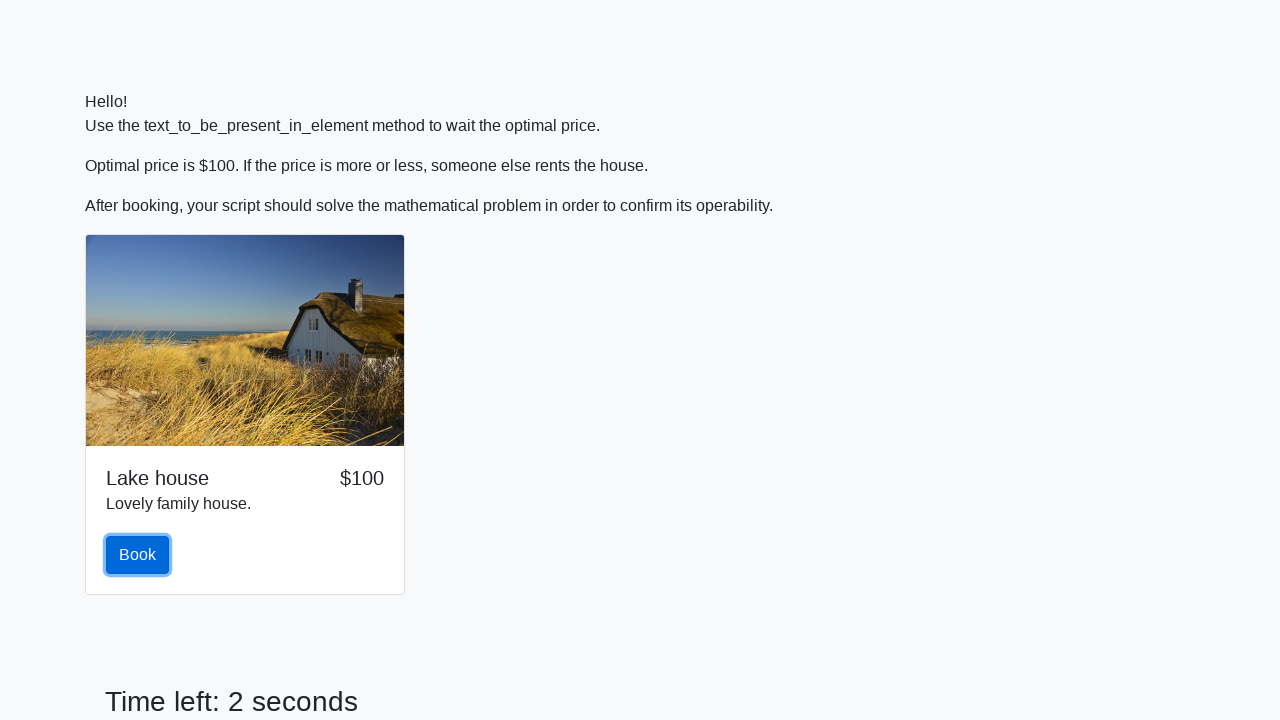

Retrieved input value: 107
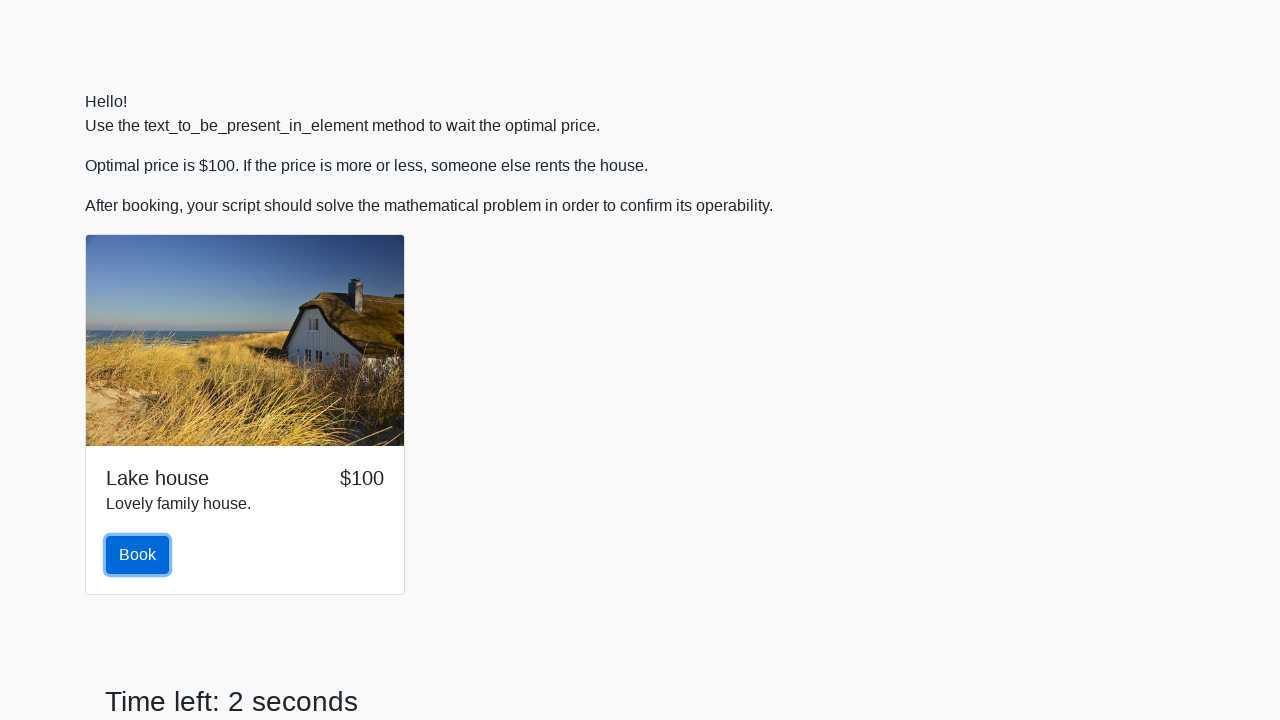

Calculated result: 0.7963267402890298
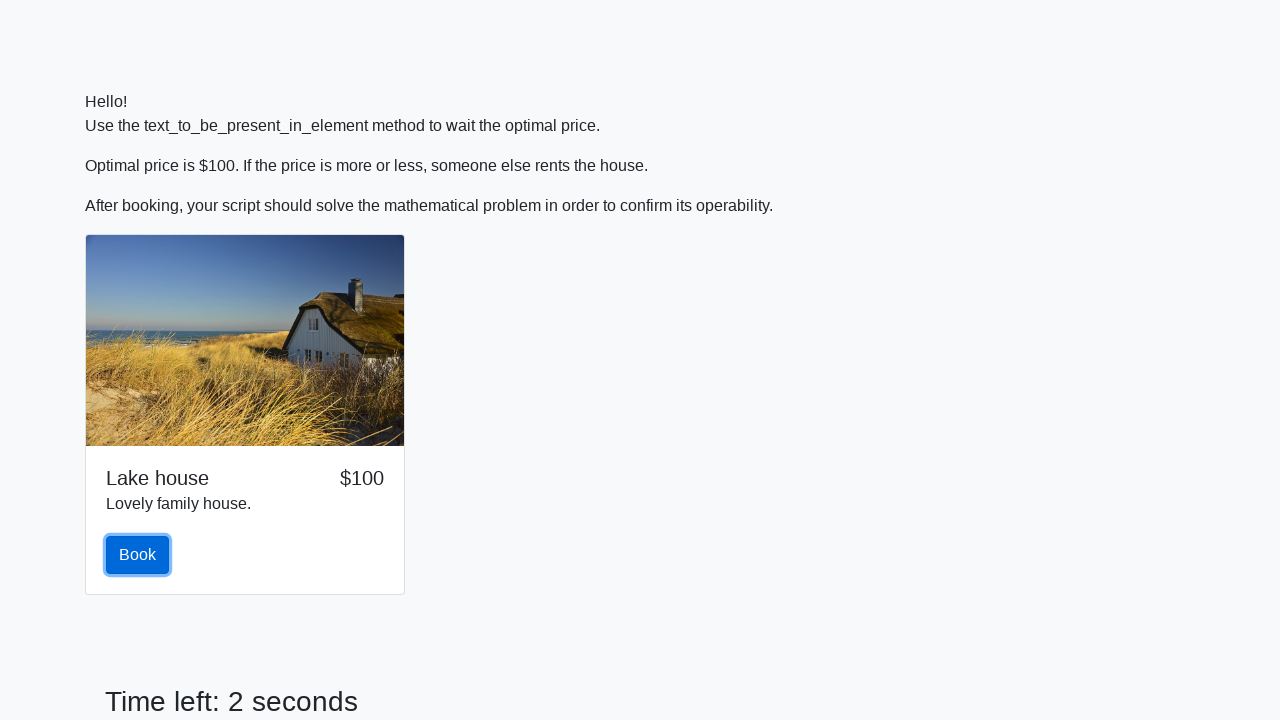

Filled answer field with calculated value: 0.7963267402890298 on #answer
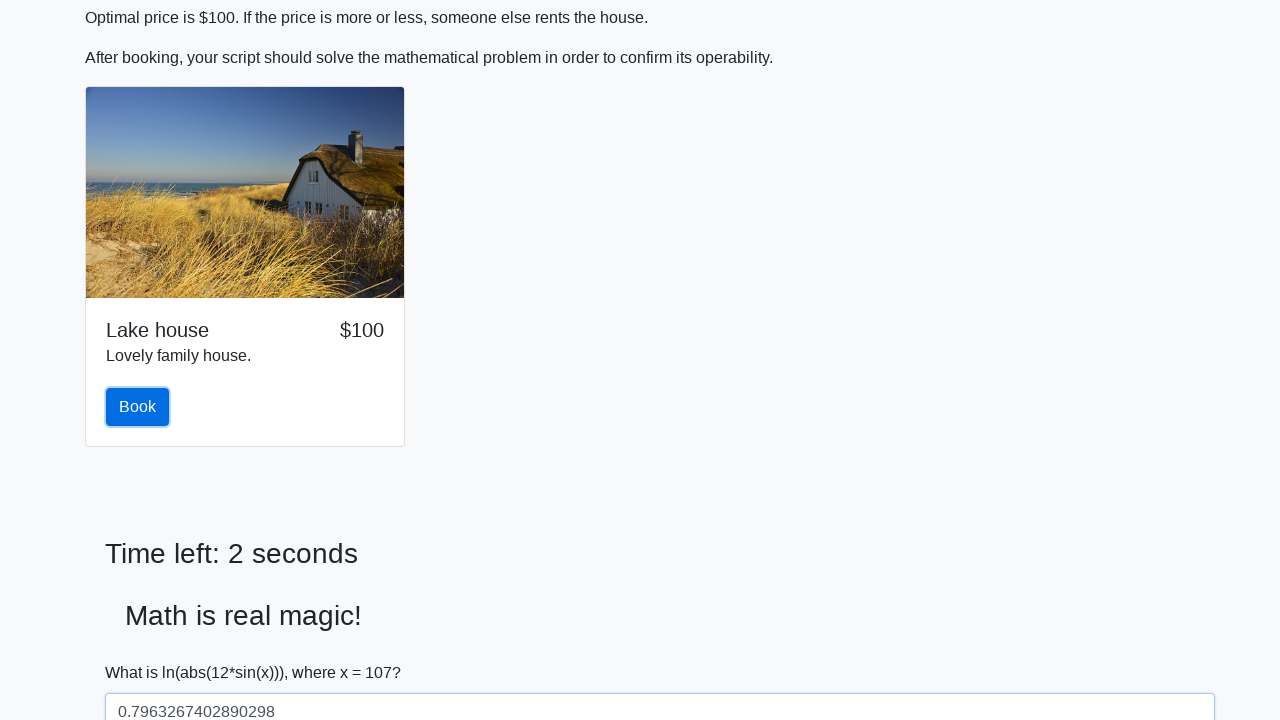

Clicked solve button to submit answer at (143, 651) on #solve
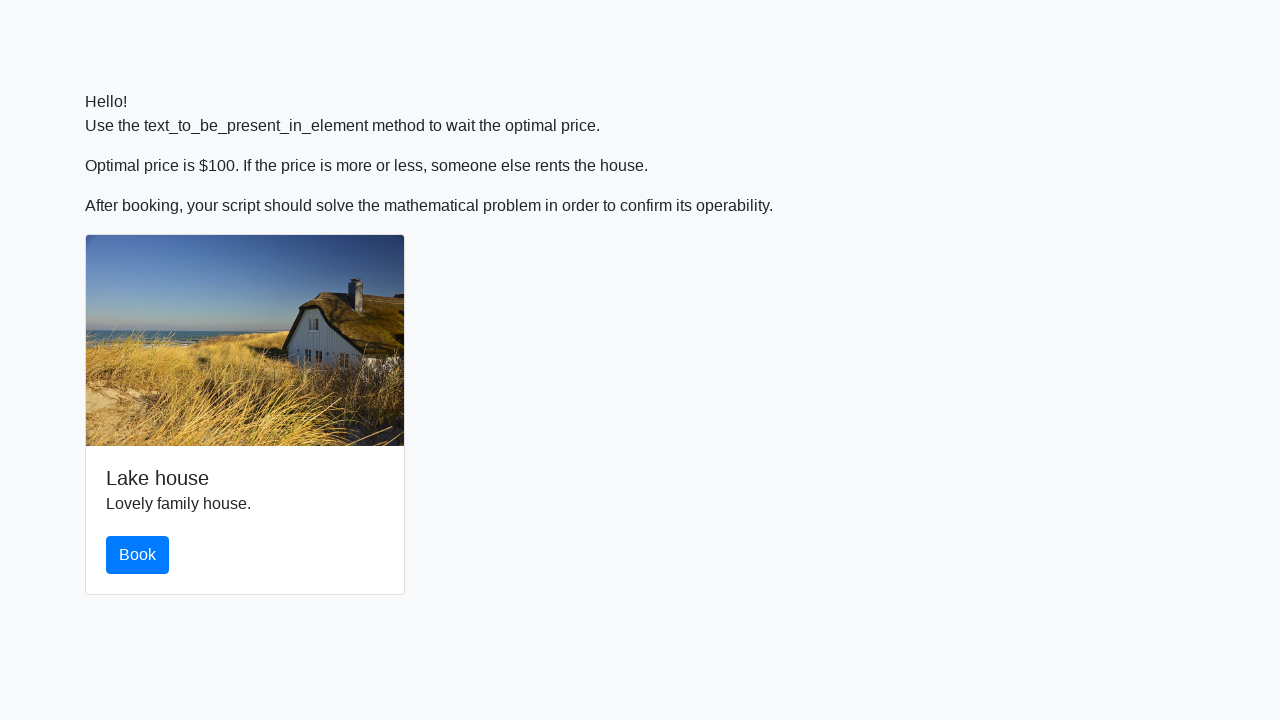

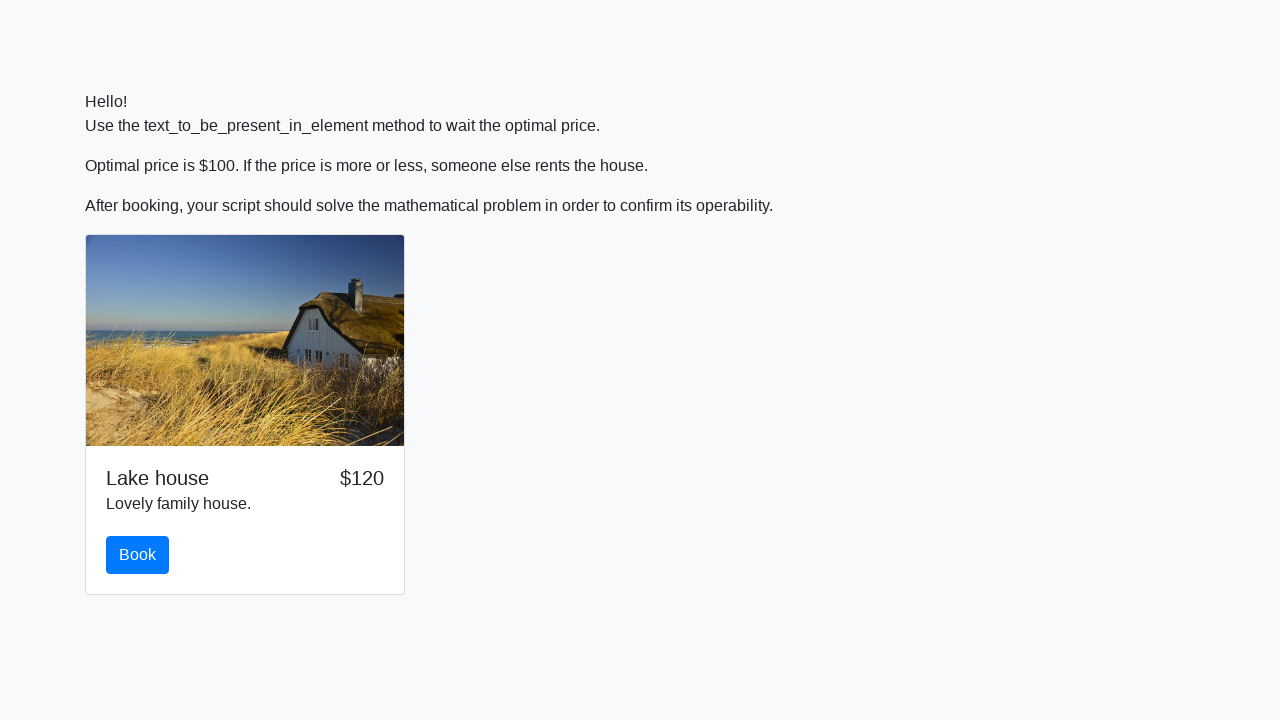